Tests timed alert popup that appears after 5 seconds and accepts it

Starting URL: https://demoqa.com/alerts

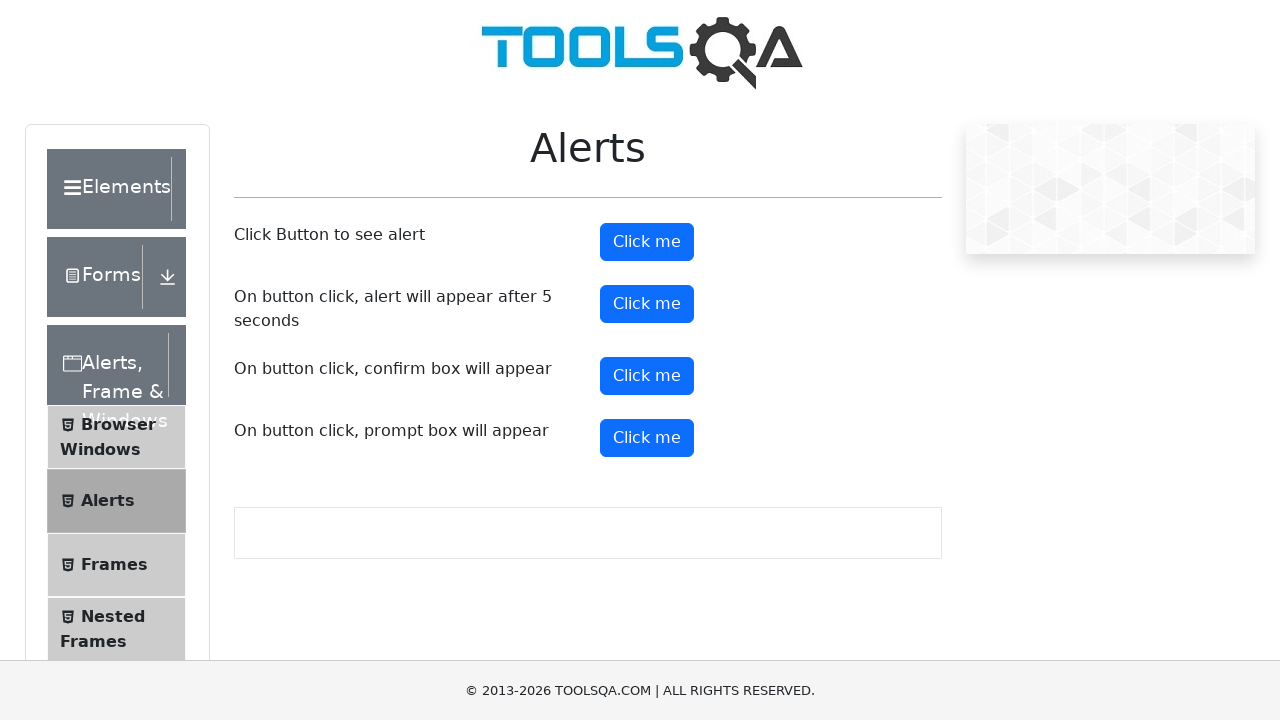

Scrolled down 100 pixels to view timer alert button
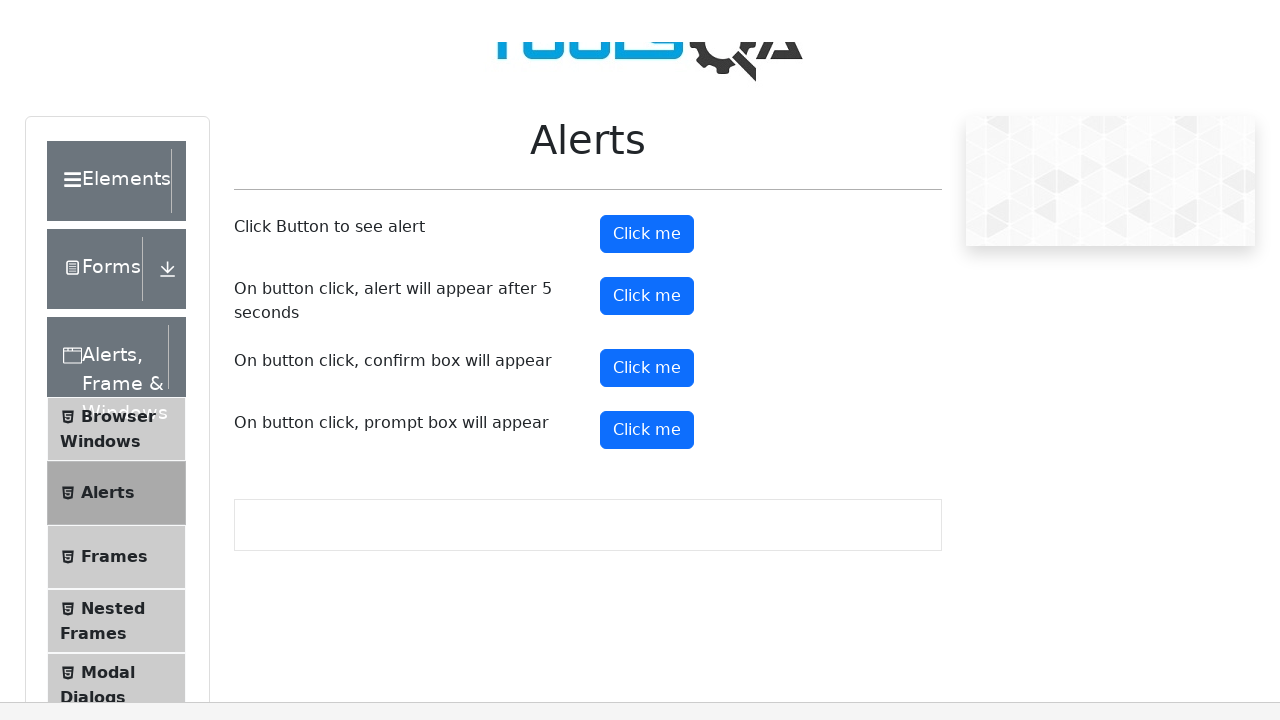

Clicked timer alert button to trigger 5-second delay at (647, 204) on xpath=//button[@id='timerAlertButton']
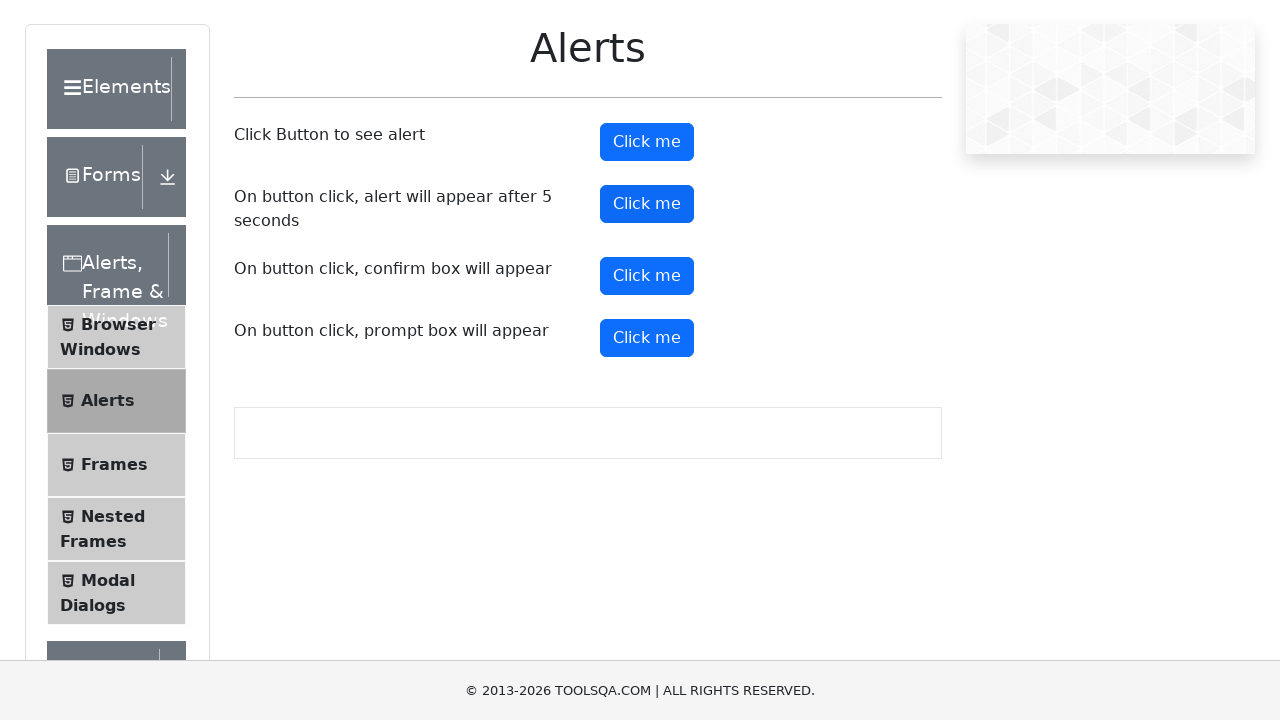

Set up dialog handler to automatically accept alert when it appears
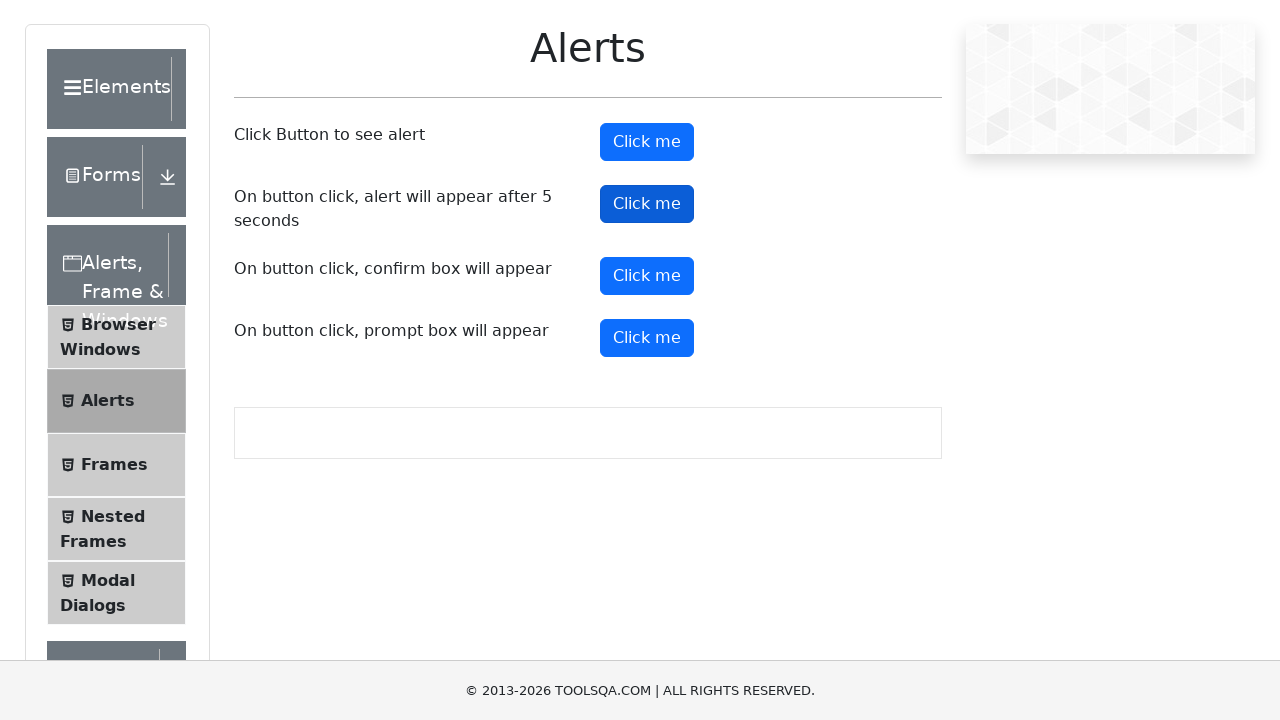

Waited 6 seconds for timed alert to appear and be accepted
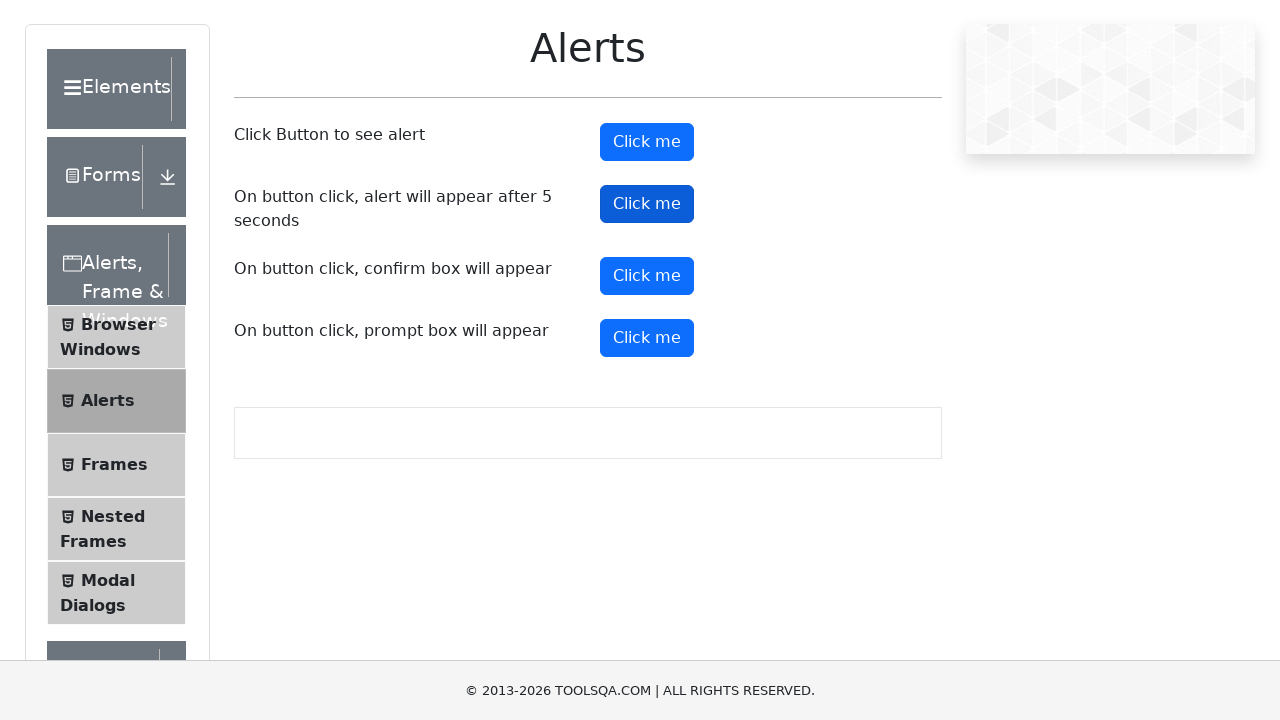

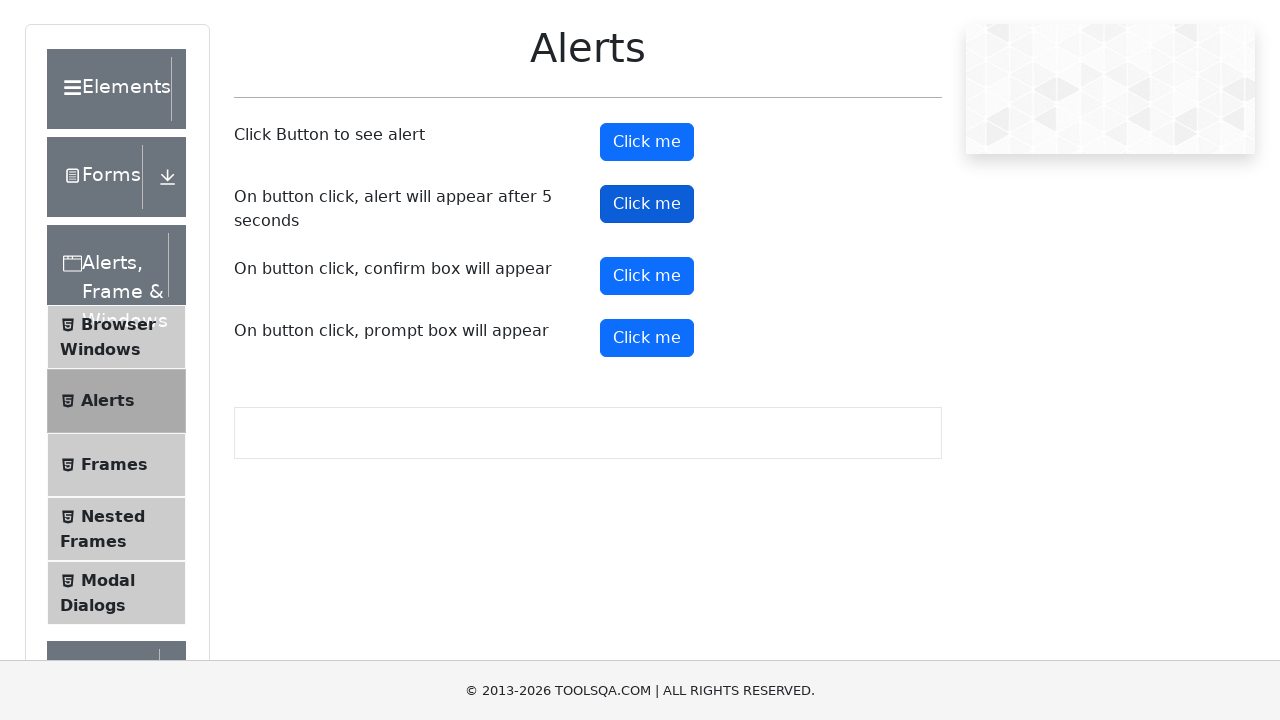